Tests dismissing a JavaScript prompt alert without entering any text

Starting URL: https://the-internet.herokuapp.com/javascript_alerts

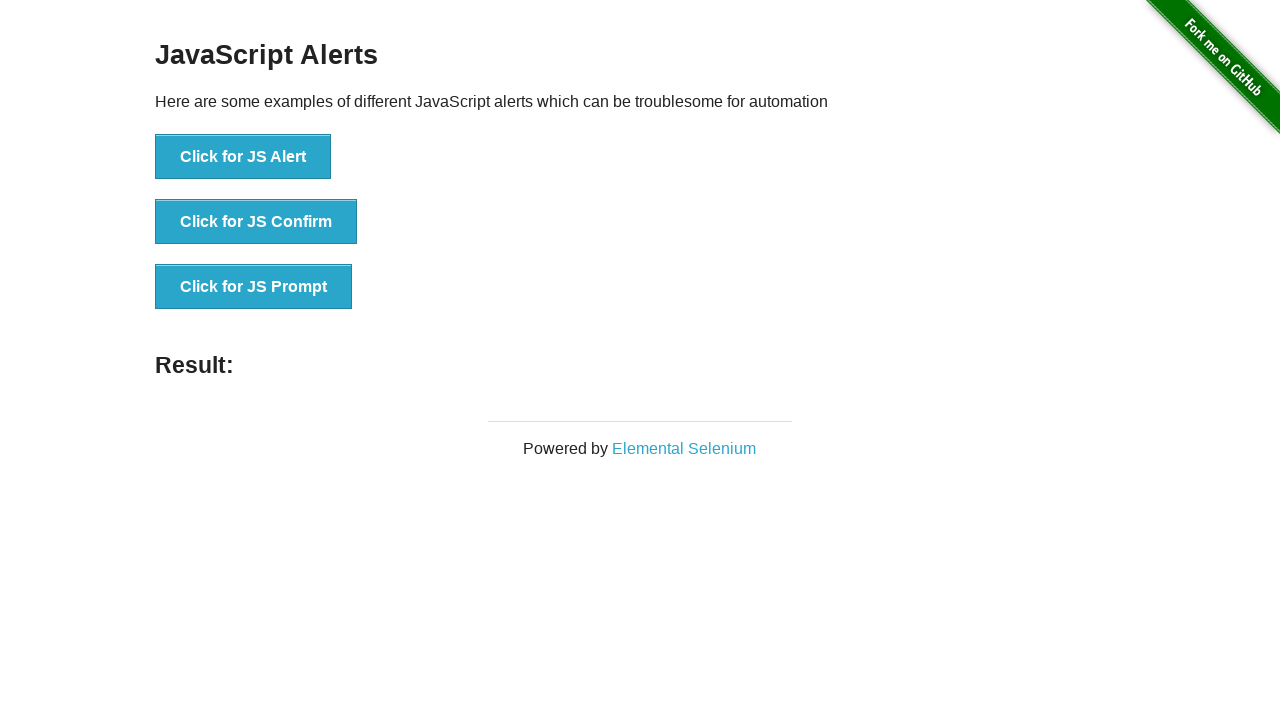

Set up dialog handler to dismiss prompts without text entry
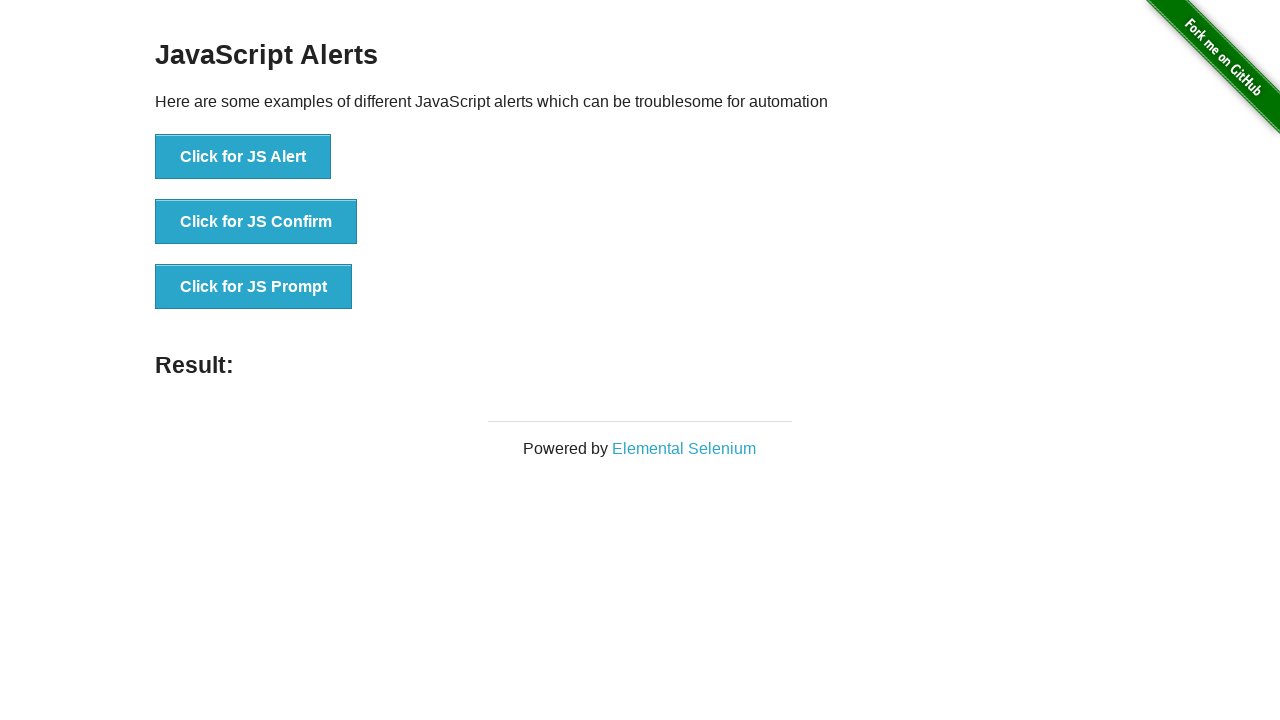

Clicked the JS Prompt button at (254, 287) on xpath=//button[contains(text(),'JS Prompt')]
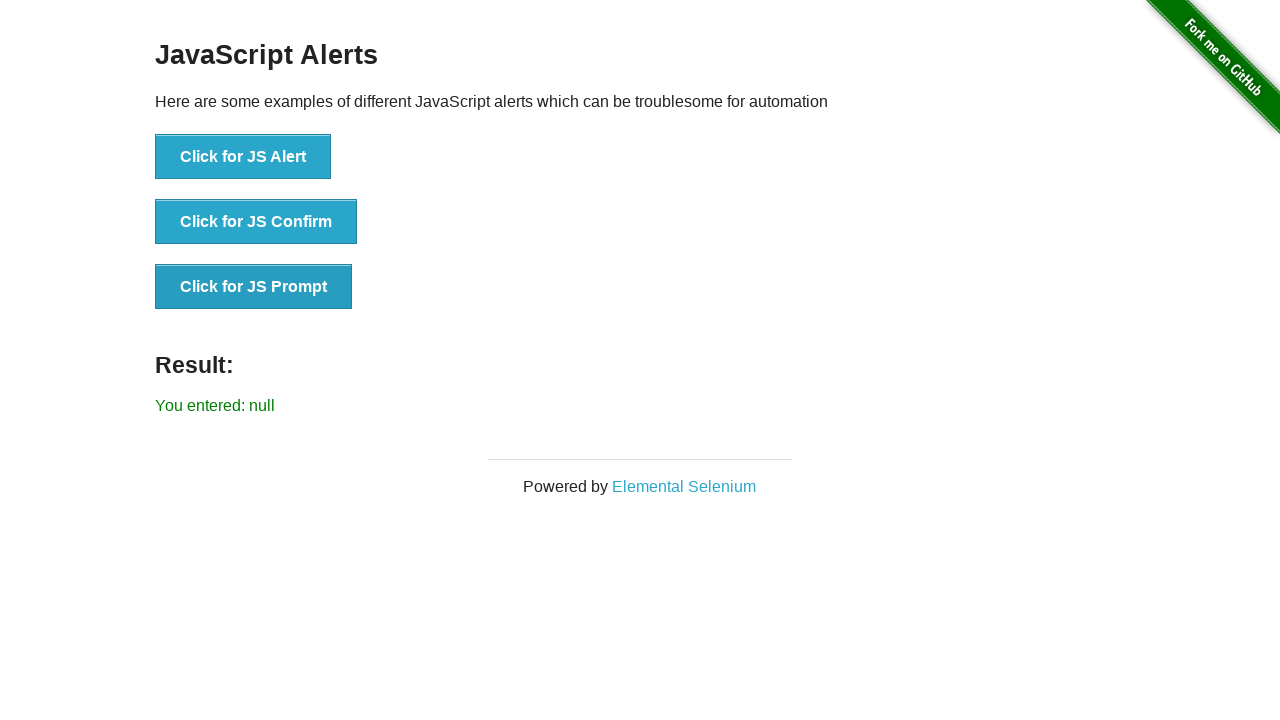

Prompt alert was dismissed and result element appeared
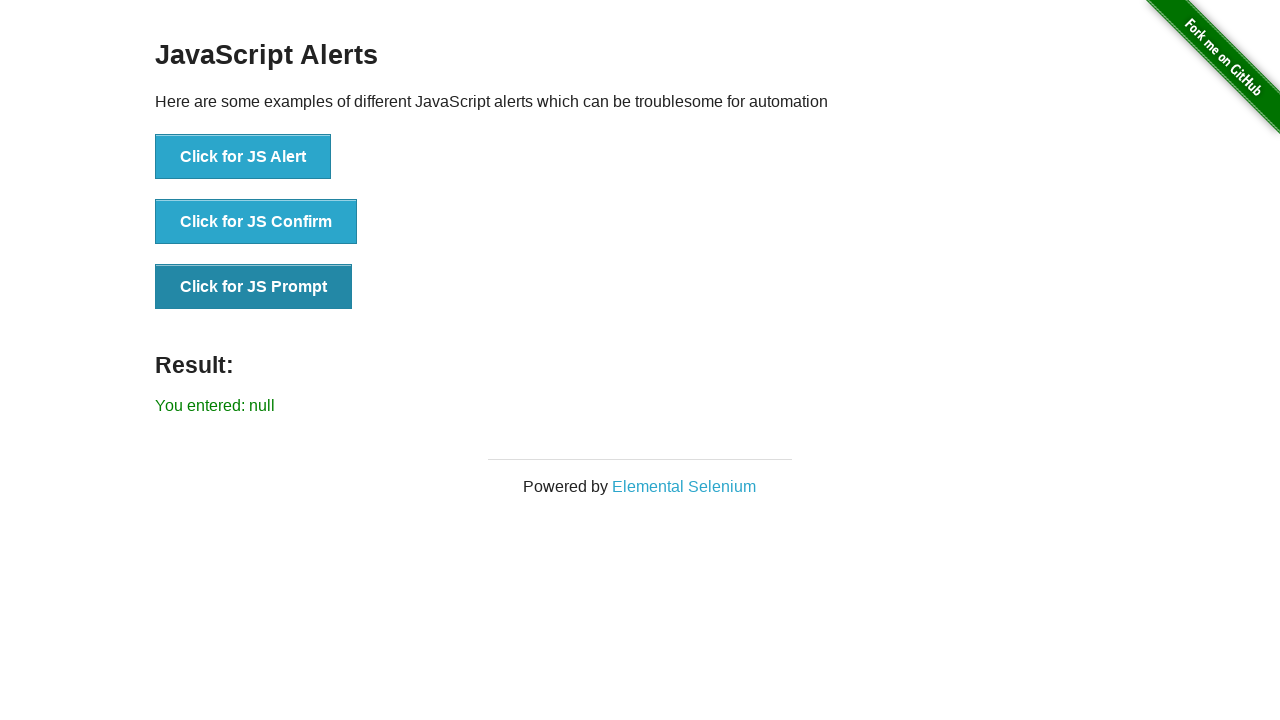

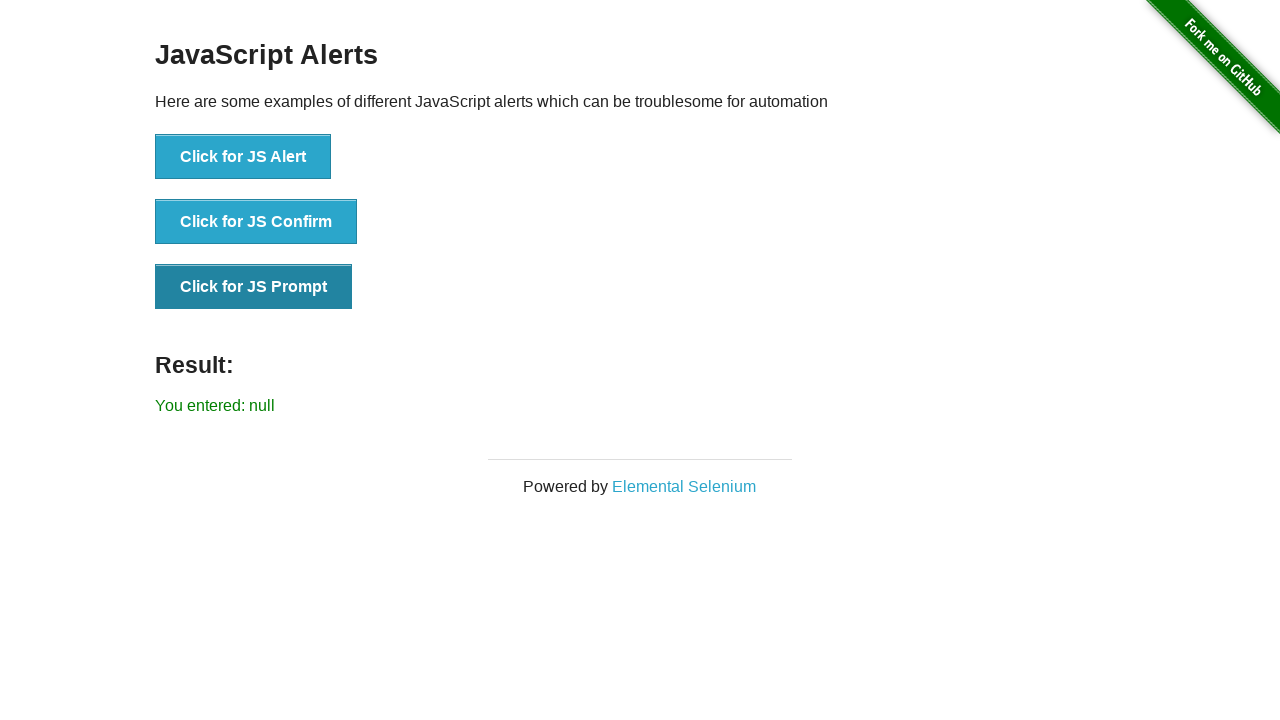